Tests opening a new browser tab, navigating to a different page, performing a search, then closing the tab and returning to the original window

Starting URL: https://rahulshettyacademy.com/AutomationPractice/

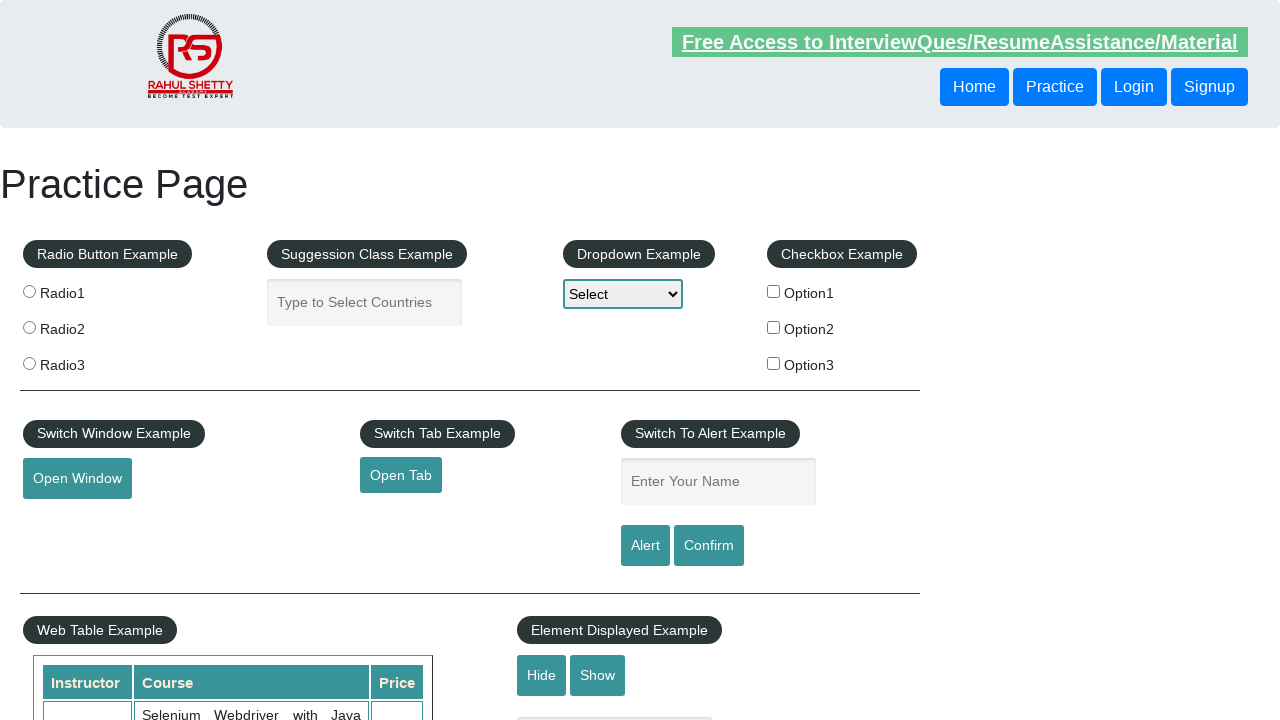

Opened a new browser tab
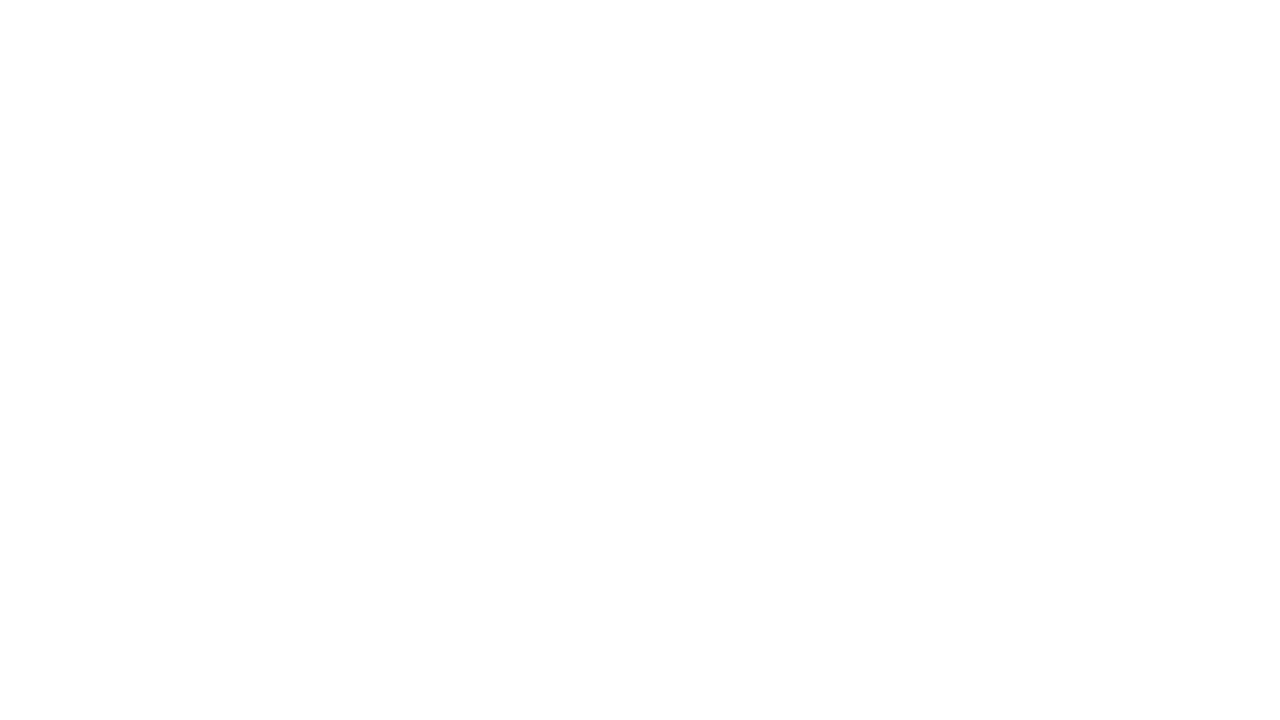

Navigated to offers page in new tab
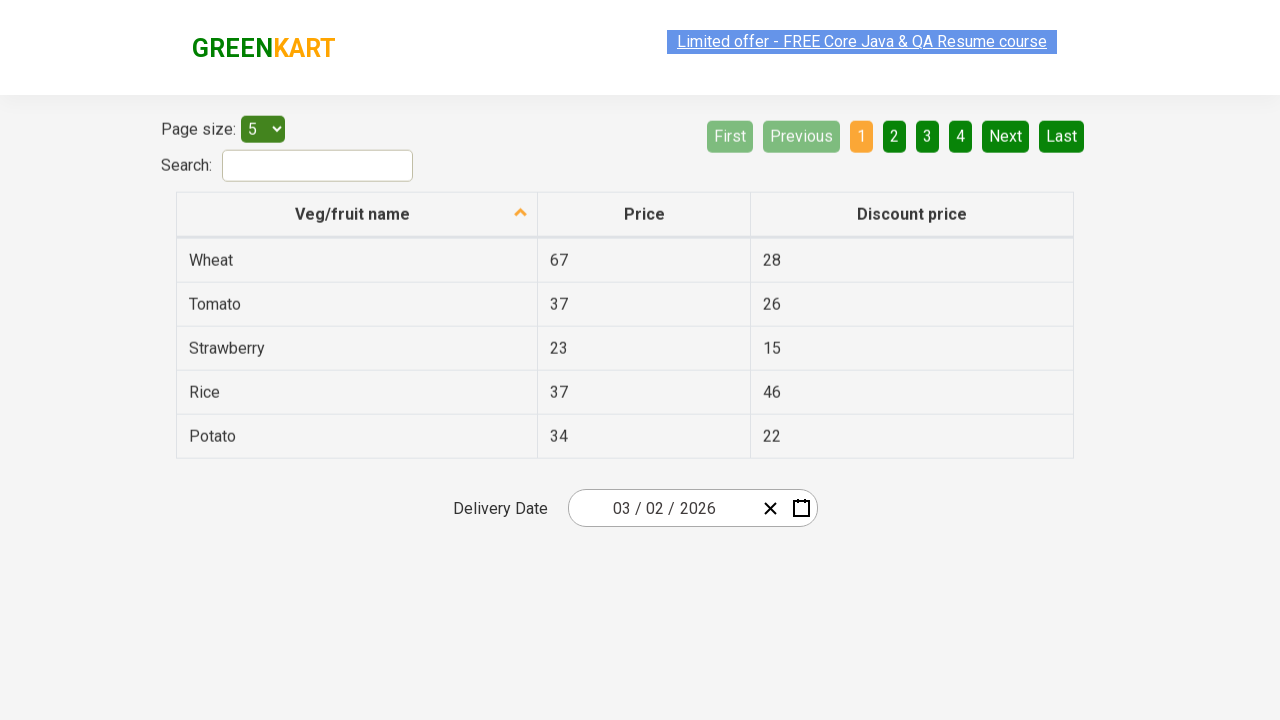

Filled search field with 'Rice' in new tab on #search-field
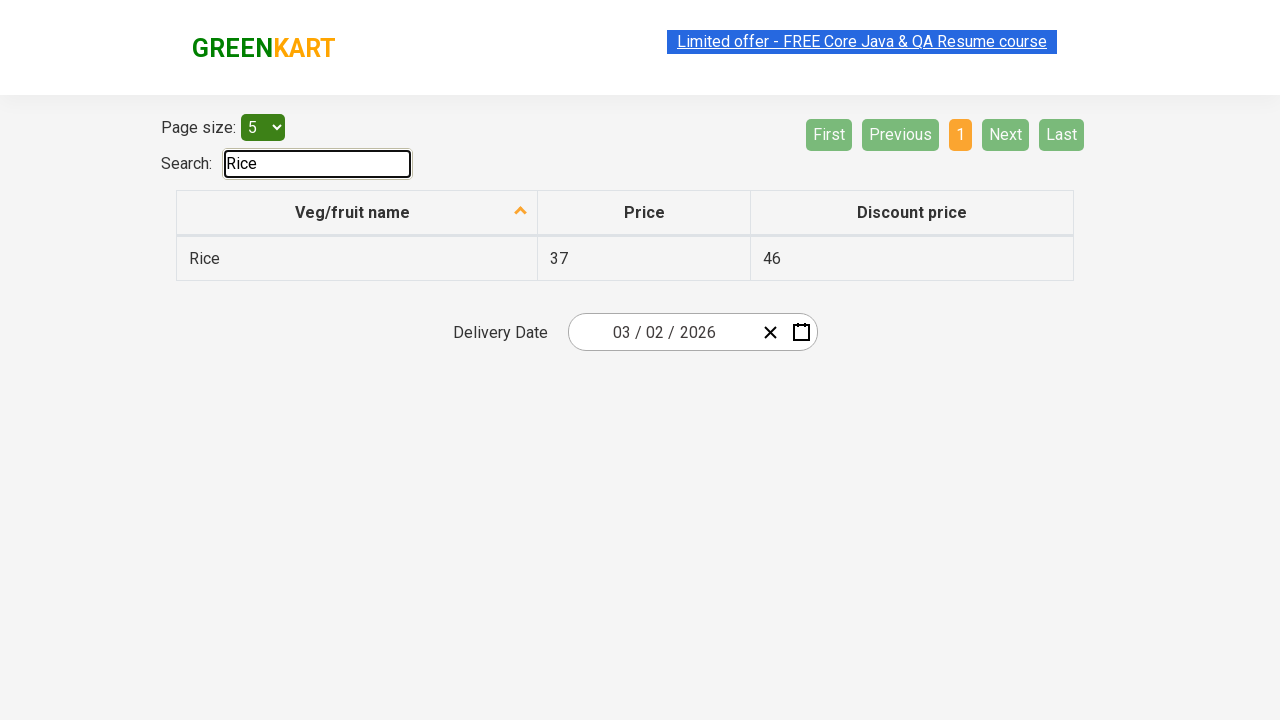

Closed the new tab and returned to original window
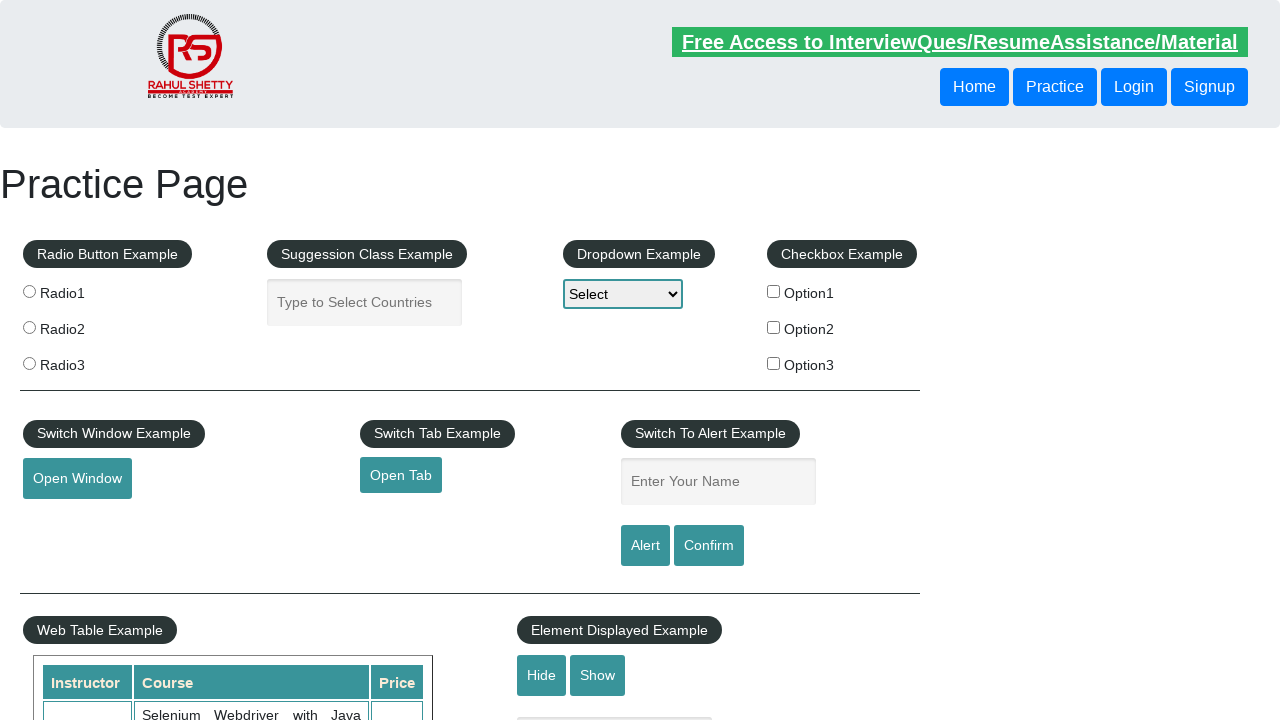

Clicked alert button on original page at (645, 546) on #alertbtn
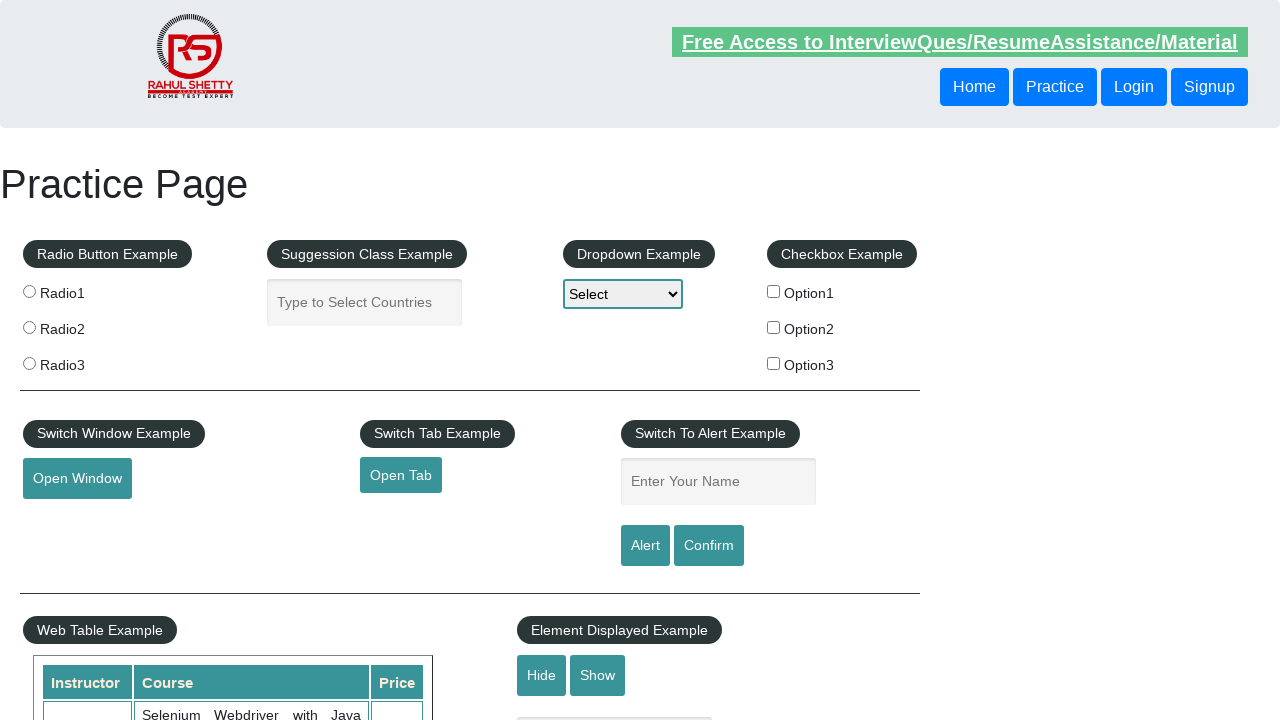

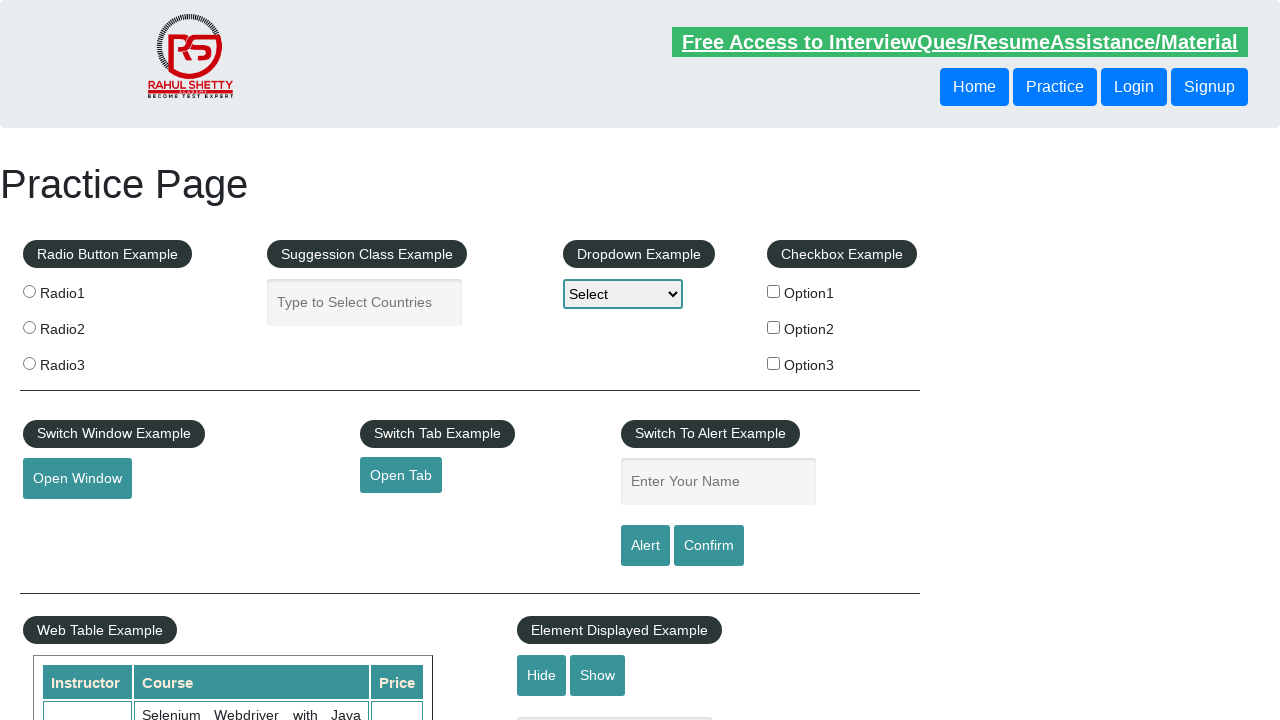